Tests dynamic element interaction by clicking on an input element and verifying its attributes

Starting URL: https://www.selenium.dev/selenium/web/dynamic.html

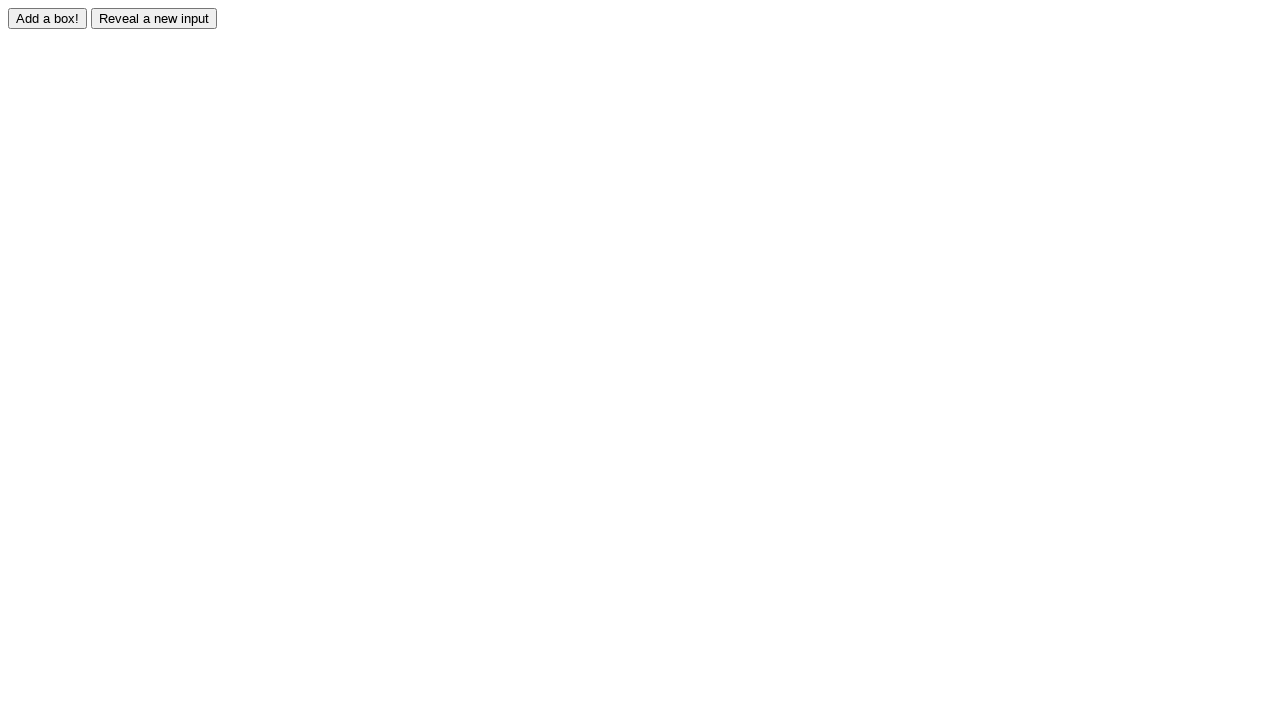

Clicked on the 'add a box' input element at (48, 18) on input#adder
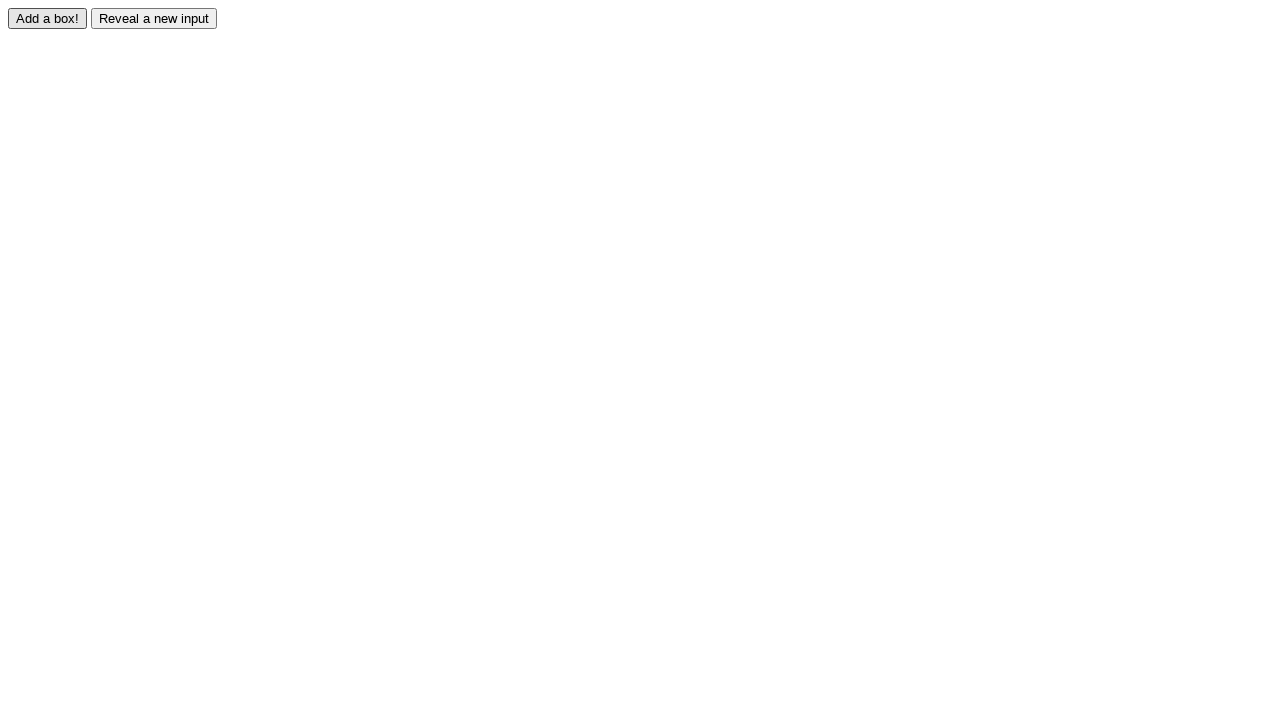

Located the 'add a box' input element
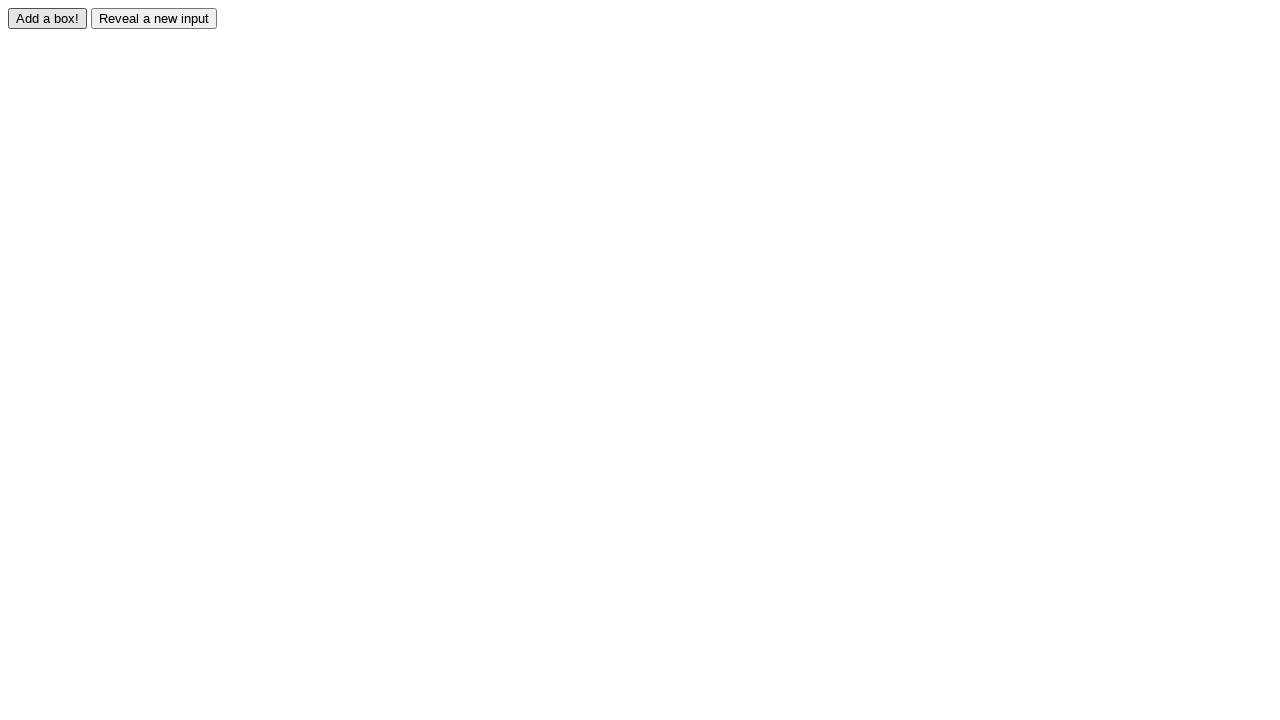

Retrieved class attribute from the element
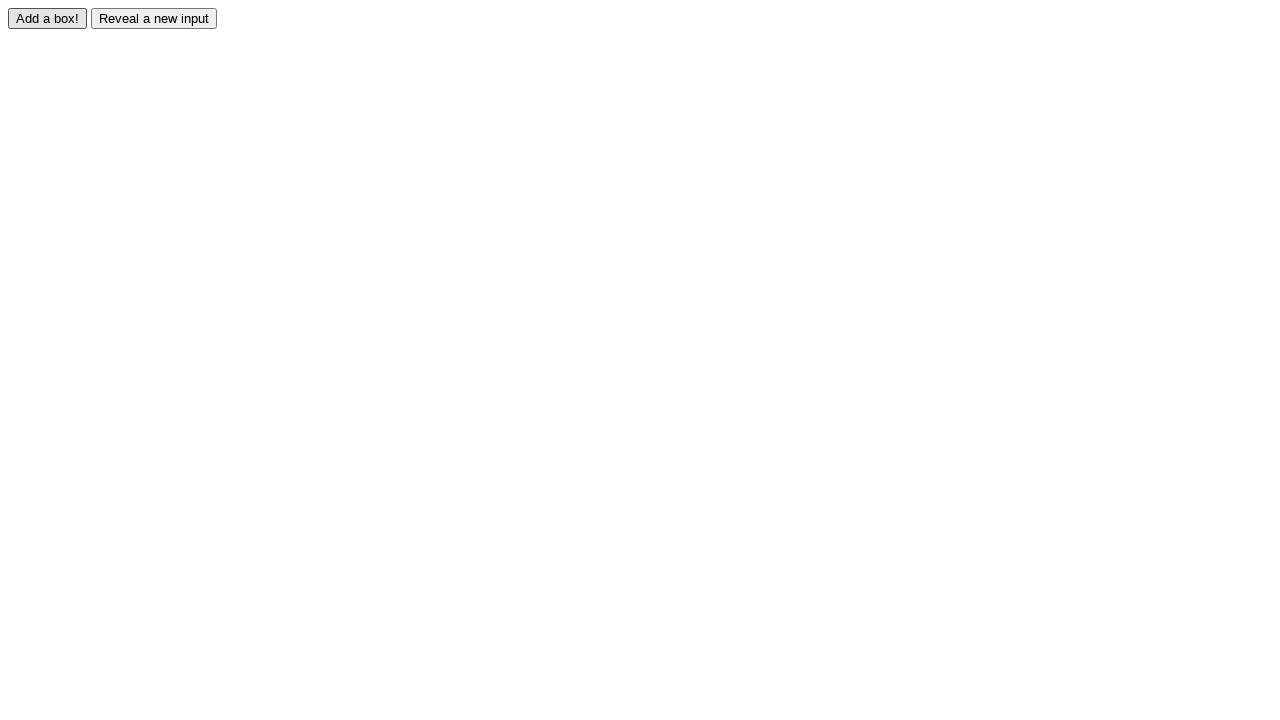

Verified element interaction - class attribute is 'None'
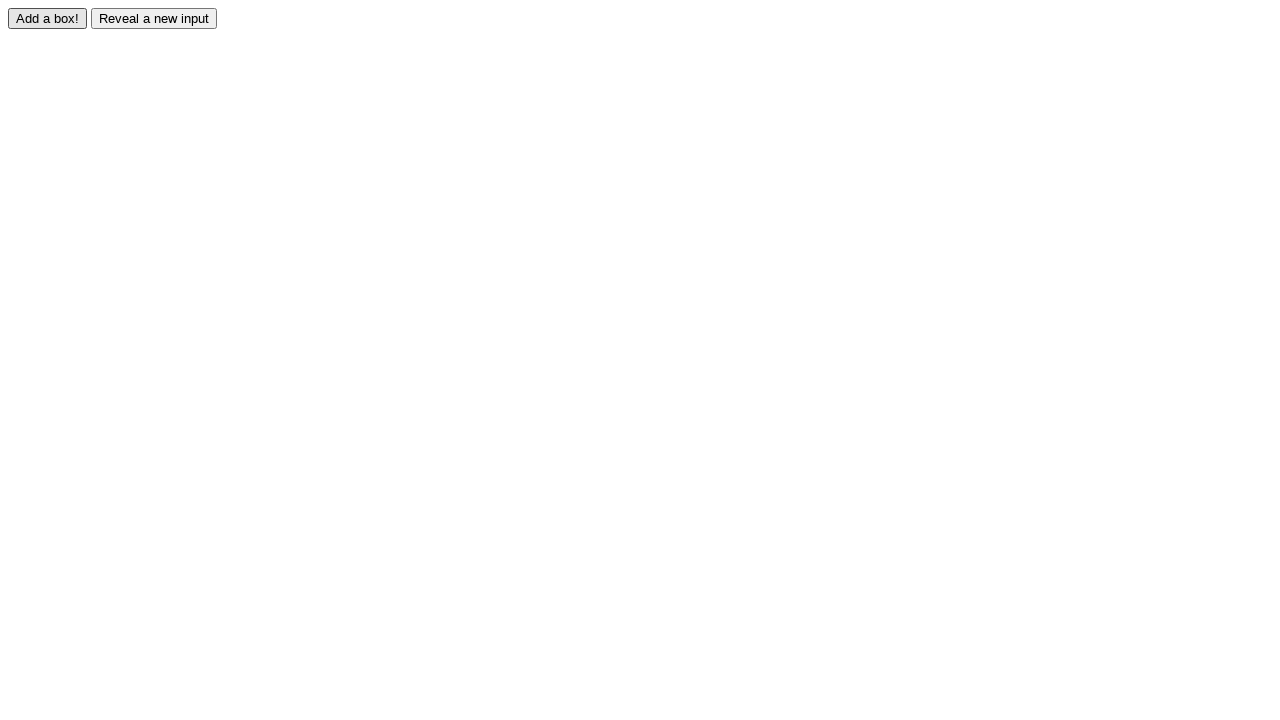

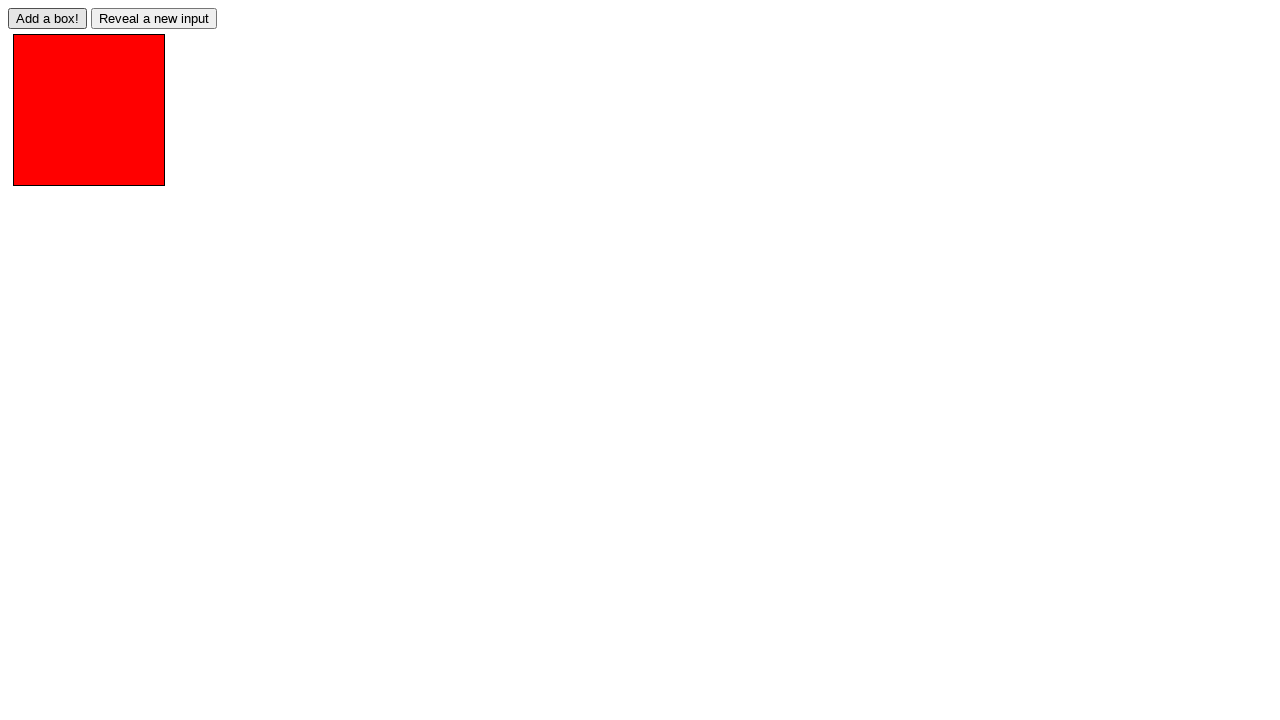